Tests clearing the complete state of all items by checking and unchecking the toggle all

Starting URL: https://demo.playwright.dev/todomvc

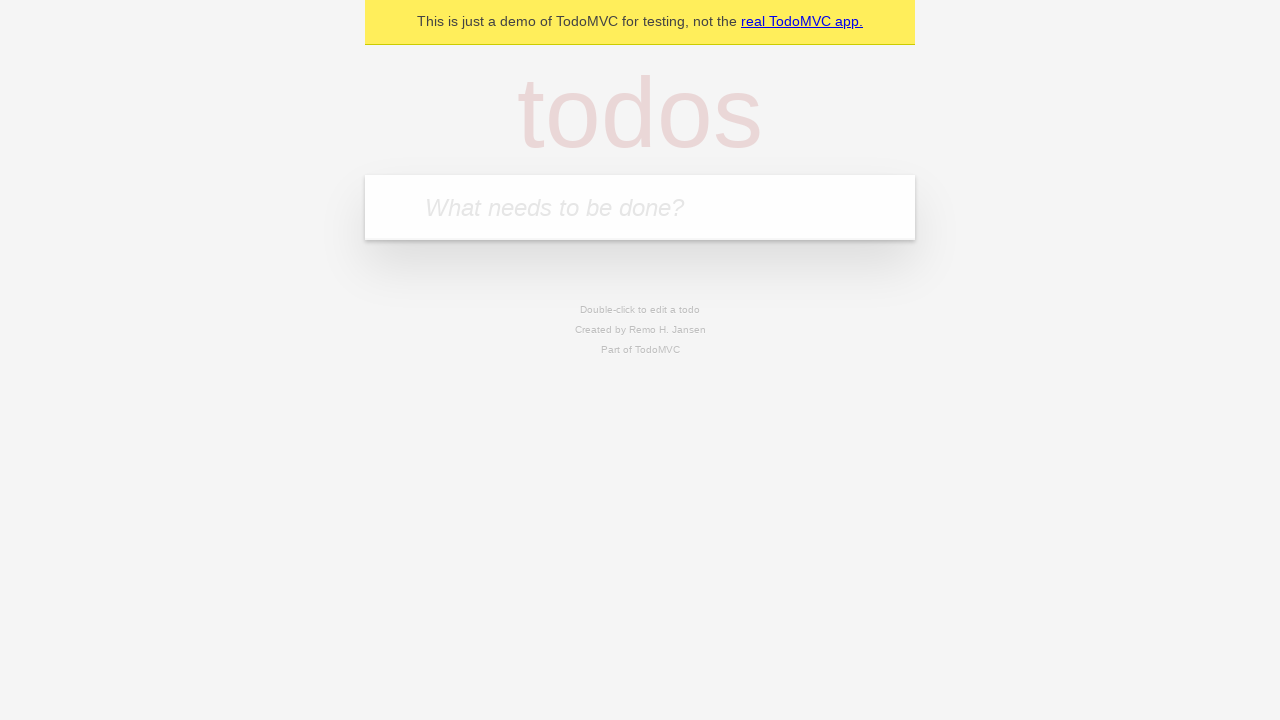

Filled todo input with 'buy some cheese' on internal:attr=[placeholder="What needs to be done?"i]
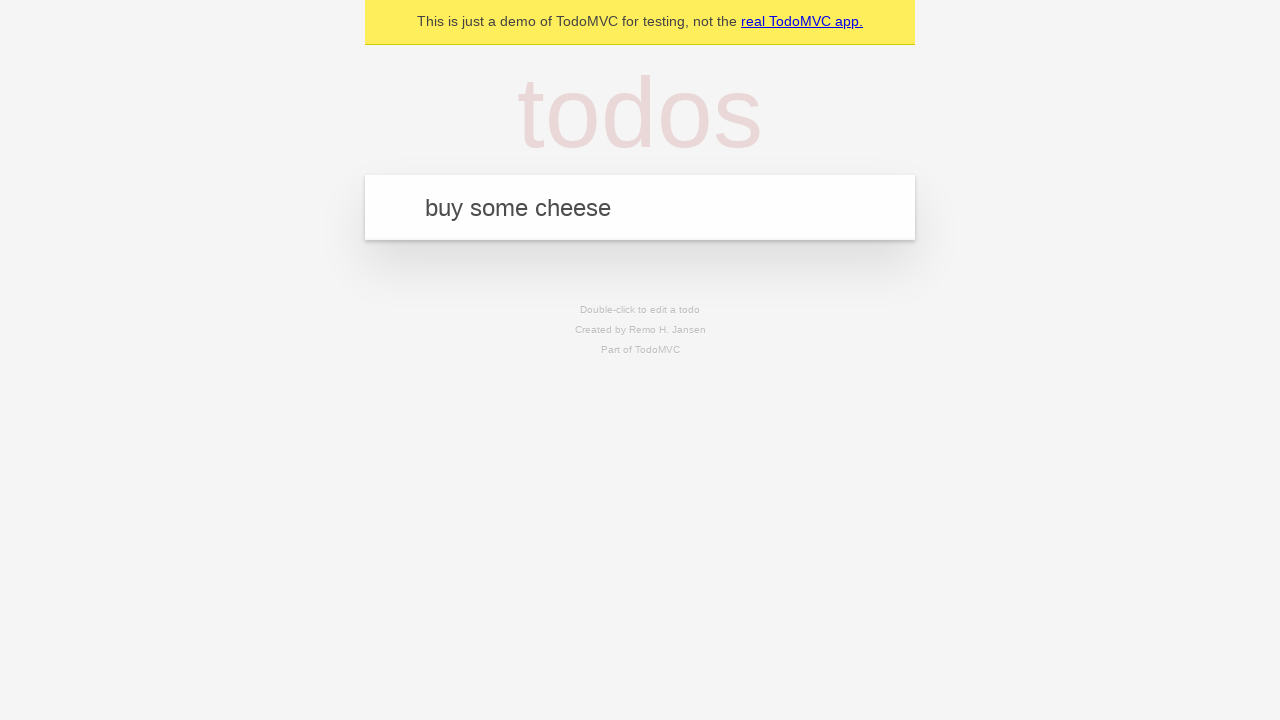

Pressed Enter to add first todo item on internal:attr=[placeholder="What needs to be done?"i]
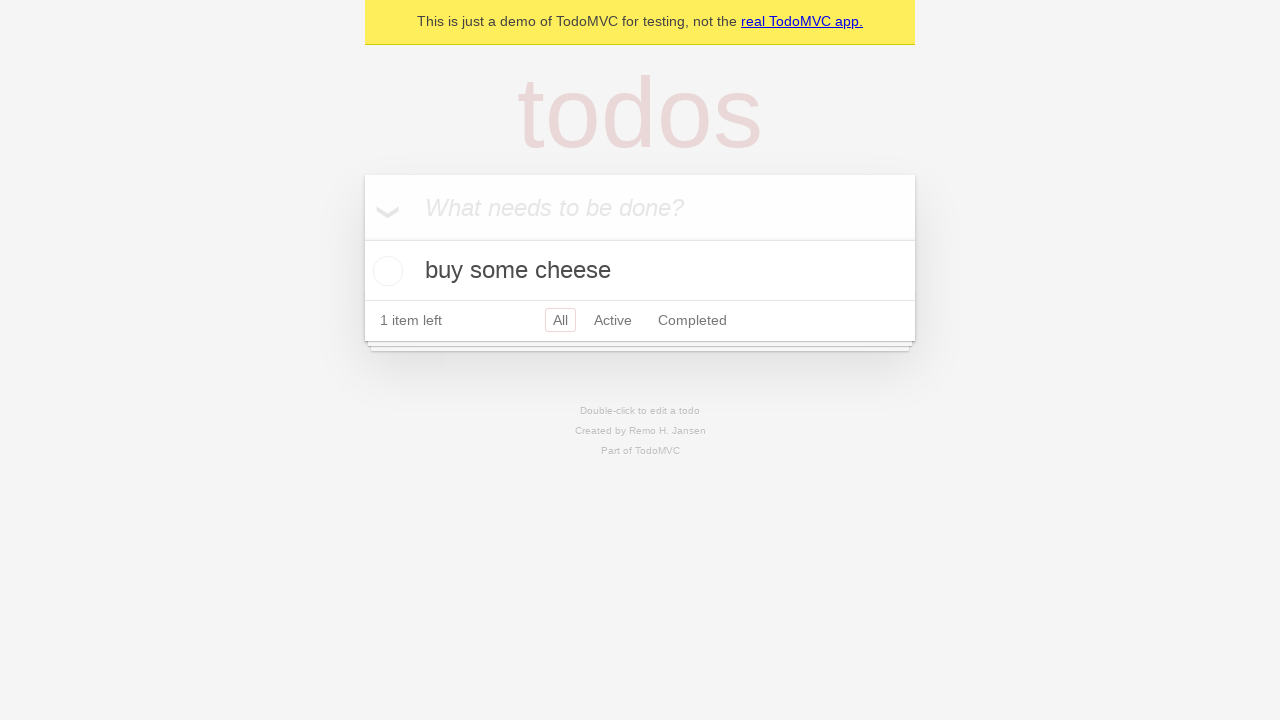

Filled todo input with 'feed the cat' on internal:attr=[placeholder="What needs to be done?"i]
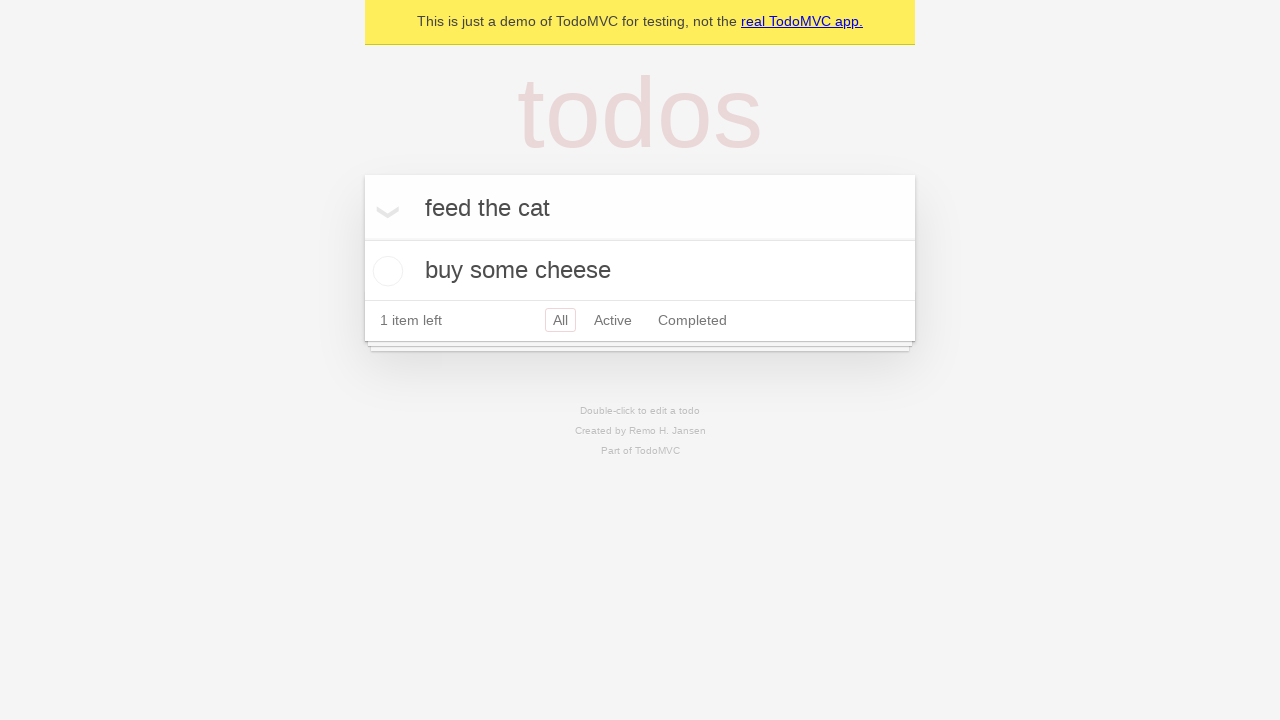

Pressed Enter to add second todo item on internal:attr=[placeholder="What needs to be done?"i]
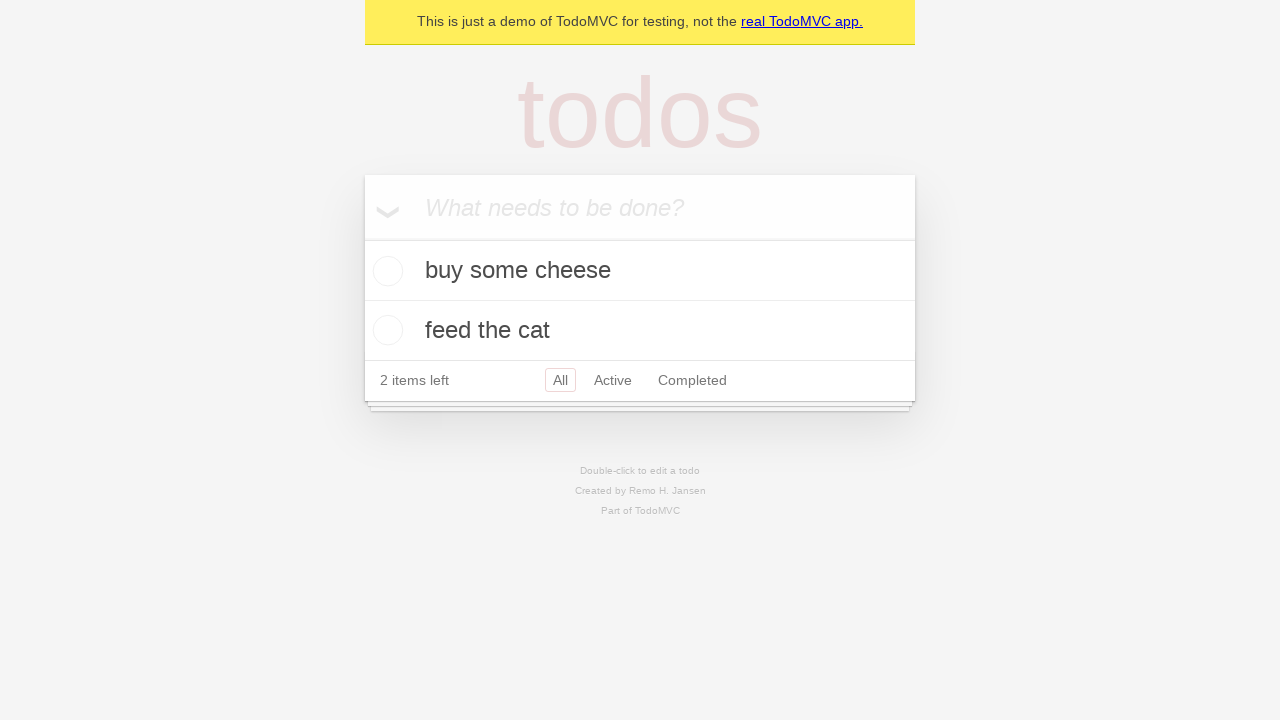

Filled todo input with 'book a doctors appointment' on internal:attr=[placeholder="What needs to be done?"i]
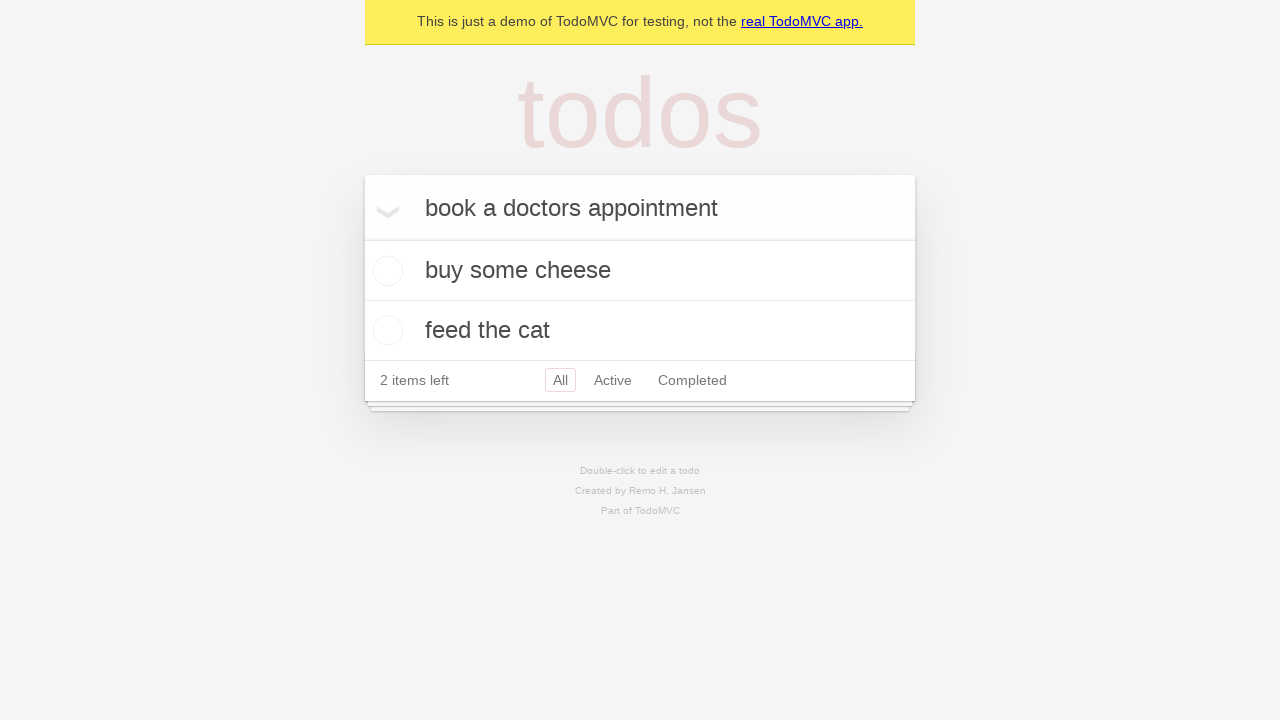

Pressed Enter to add third todo item on internal:attr=[placeholder="What needs to be done?"i]
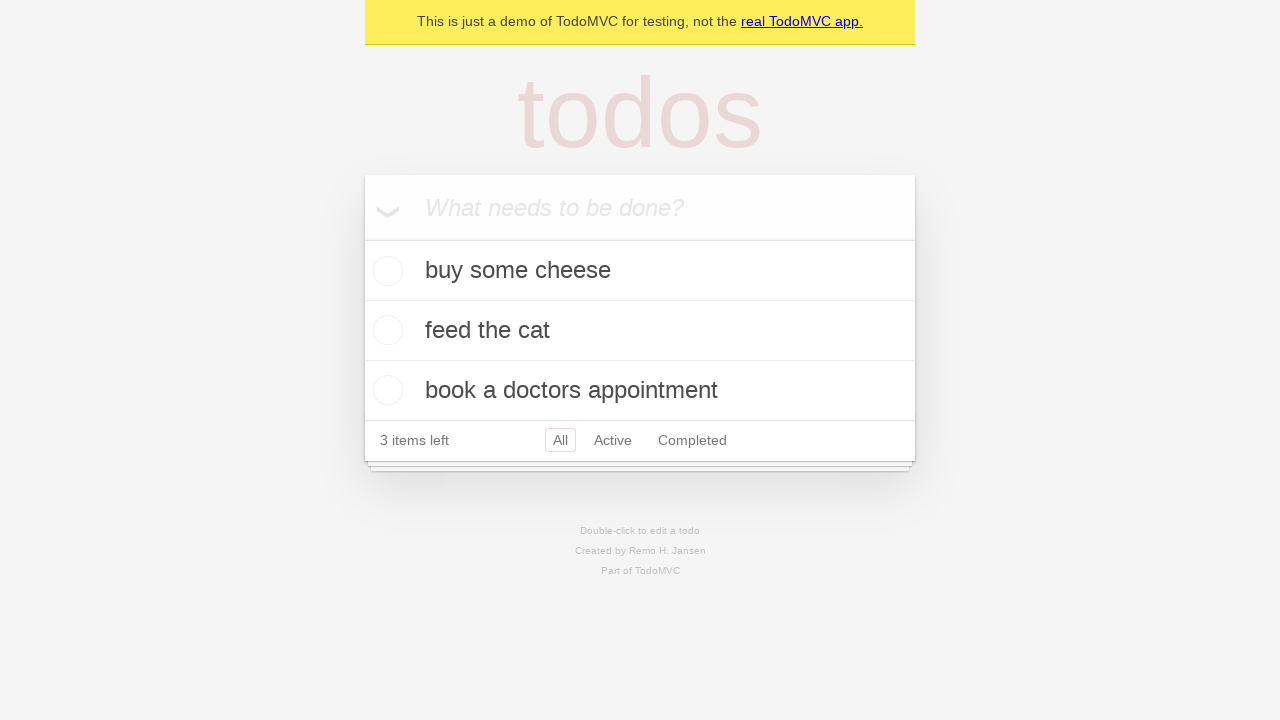

Clicked toggle all to mark all items as complete at (362, 238) on internal:label="Mark all as complete"i
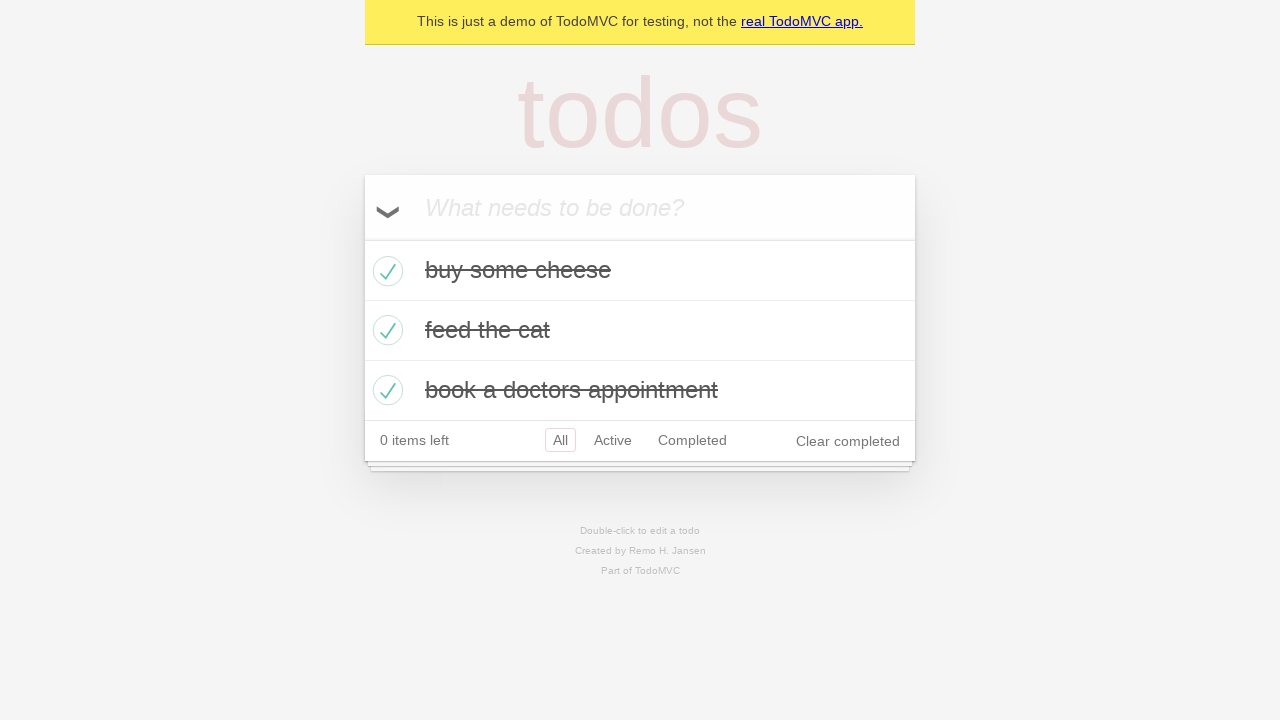

Clicked toggle all to uncheck all completed items at (362, 238) on internal:label="Mark all as complete"i
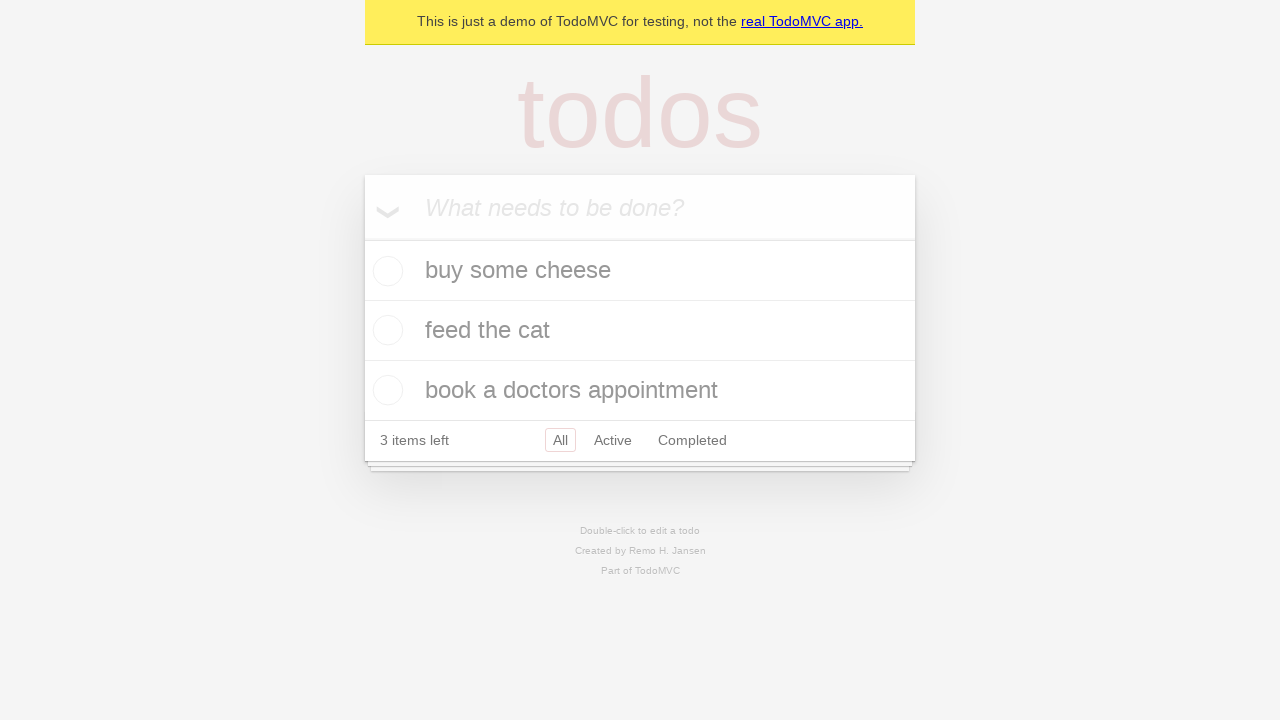

Waited for todo items to load after unchecking all
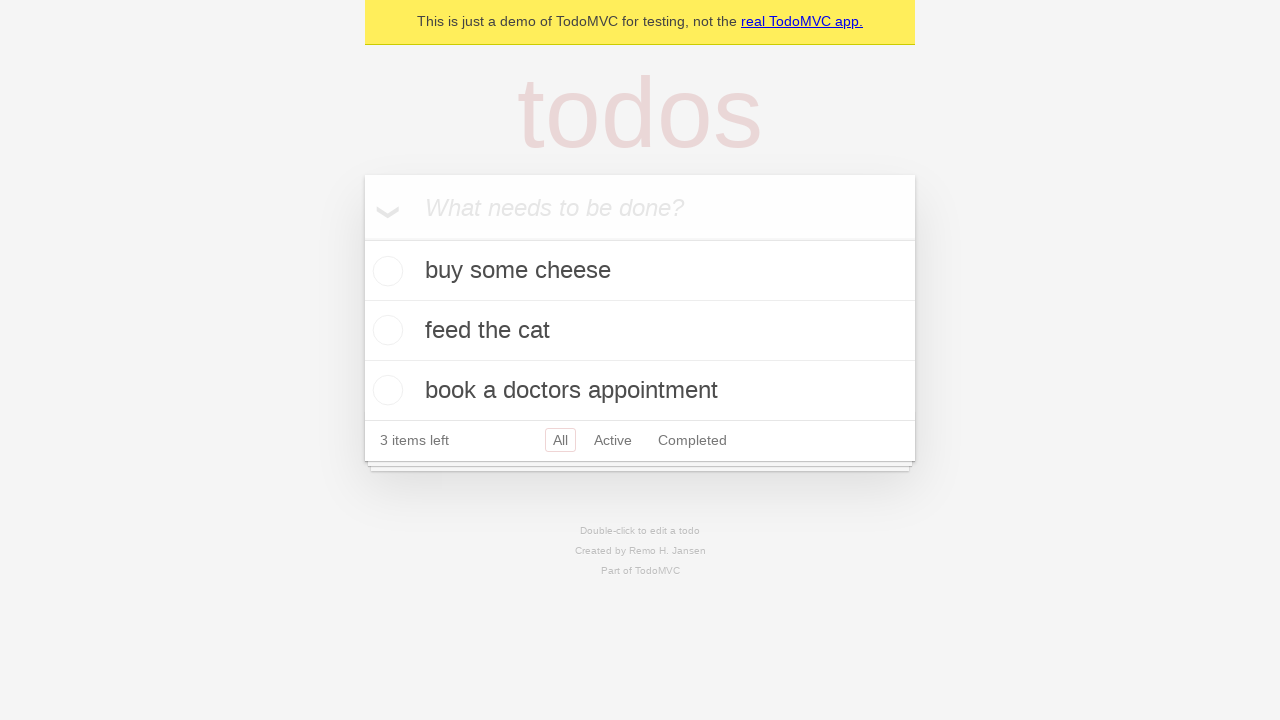

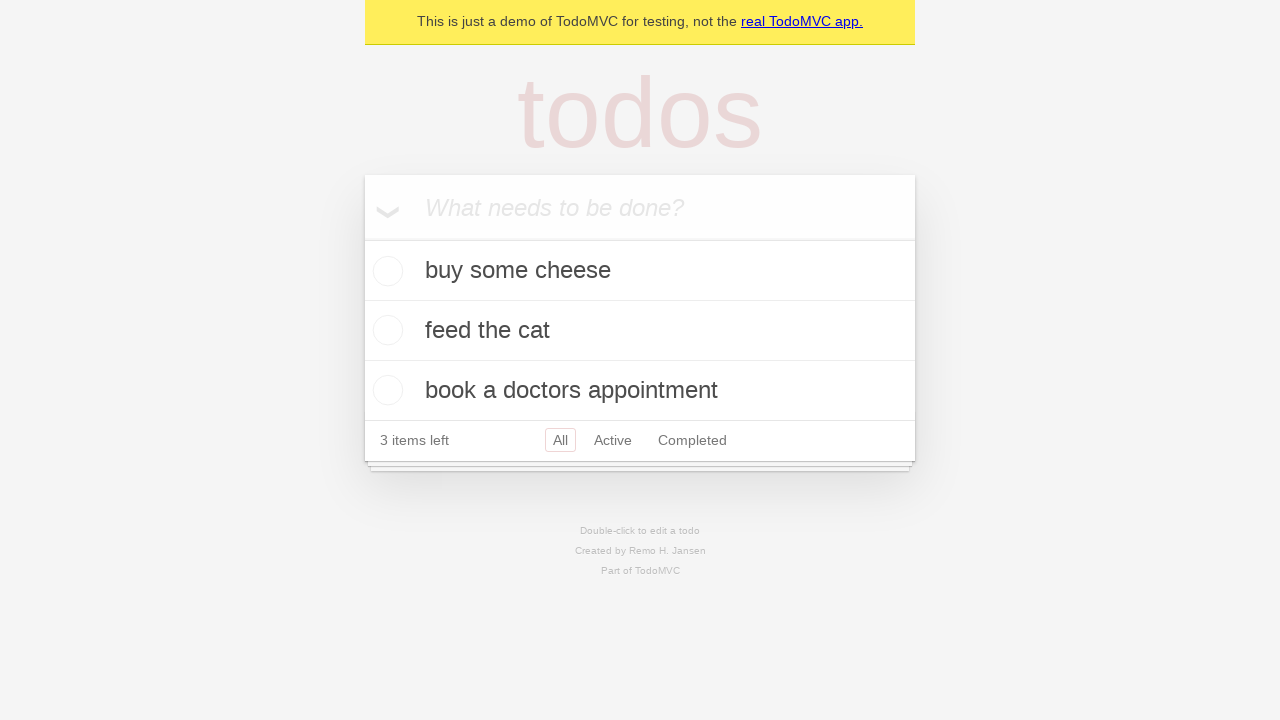